Completes a math exercise form by reading an input value, calculating the answer using a logarithmic formula, filling in the result, checking a checkbox, selecting a radio button, and submitting the form.

Starting URL: http://suninjuly.github.io/math.html

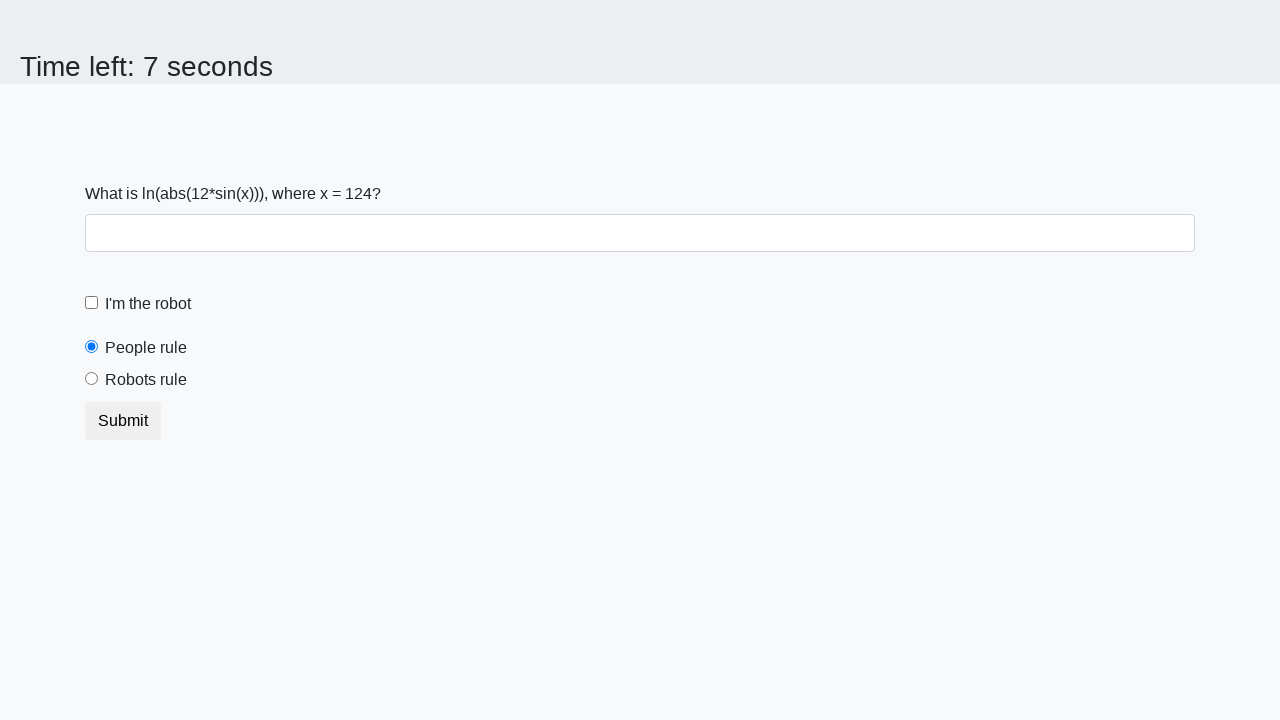

Located the input value element
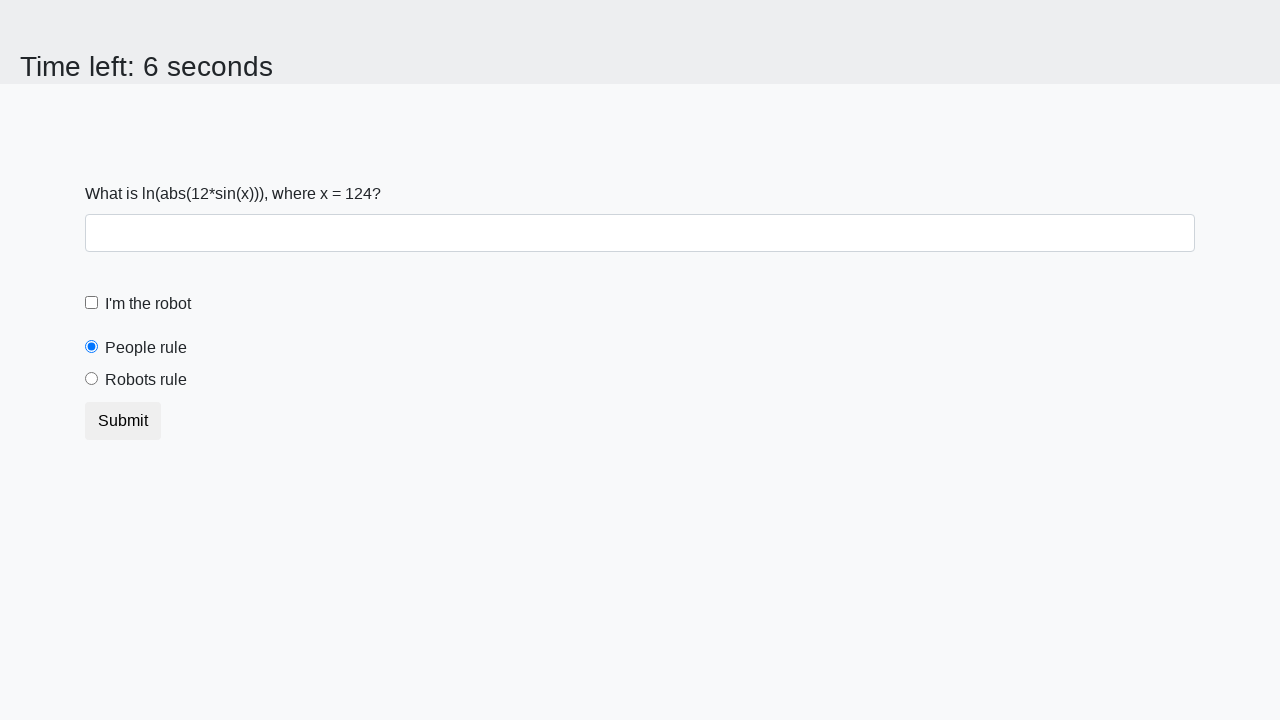

Read x value from input element
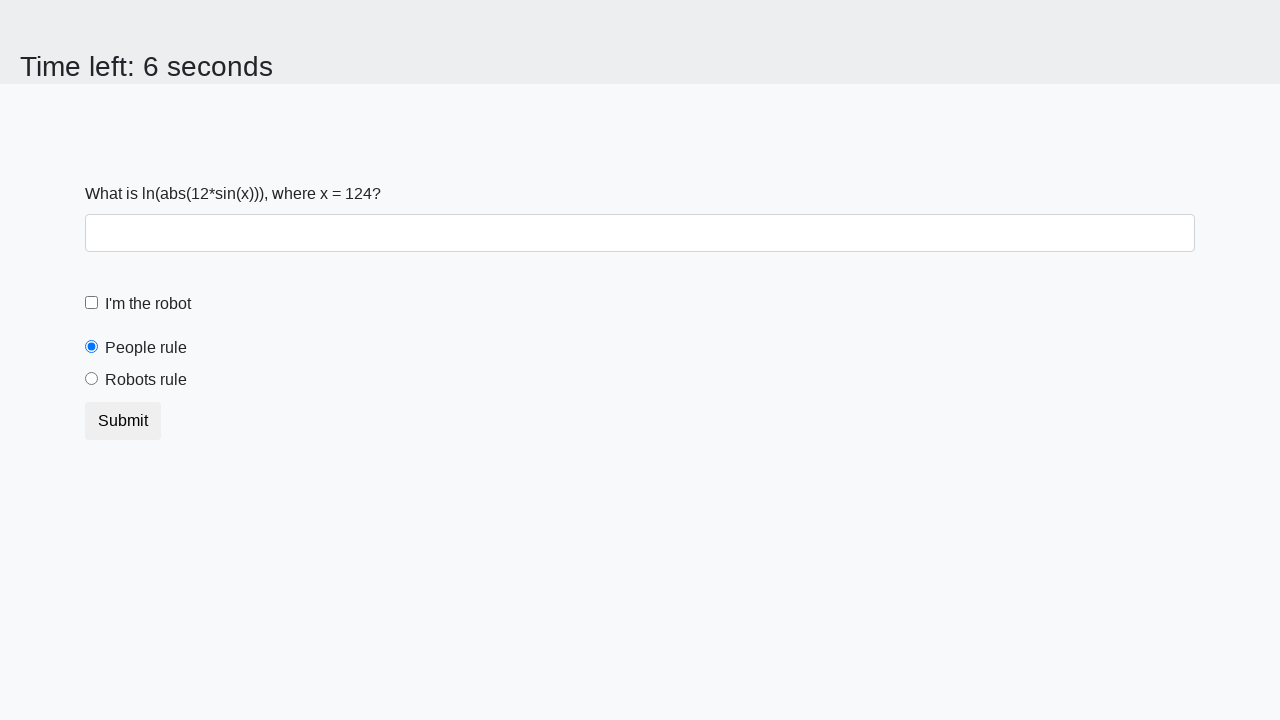

Calculated answer using logarithmic formula: log(|12*sin(124)|) = 2.480584308805649
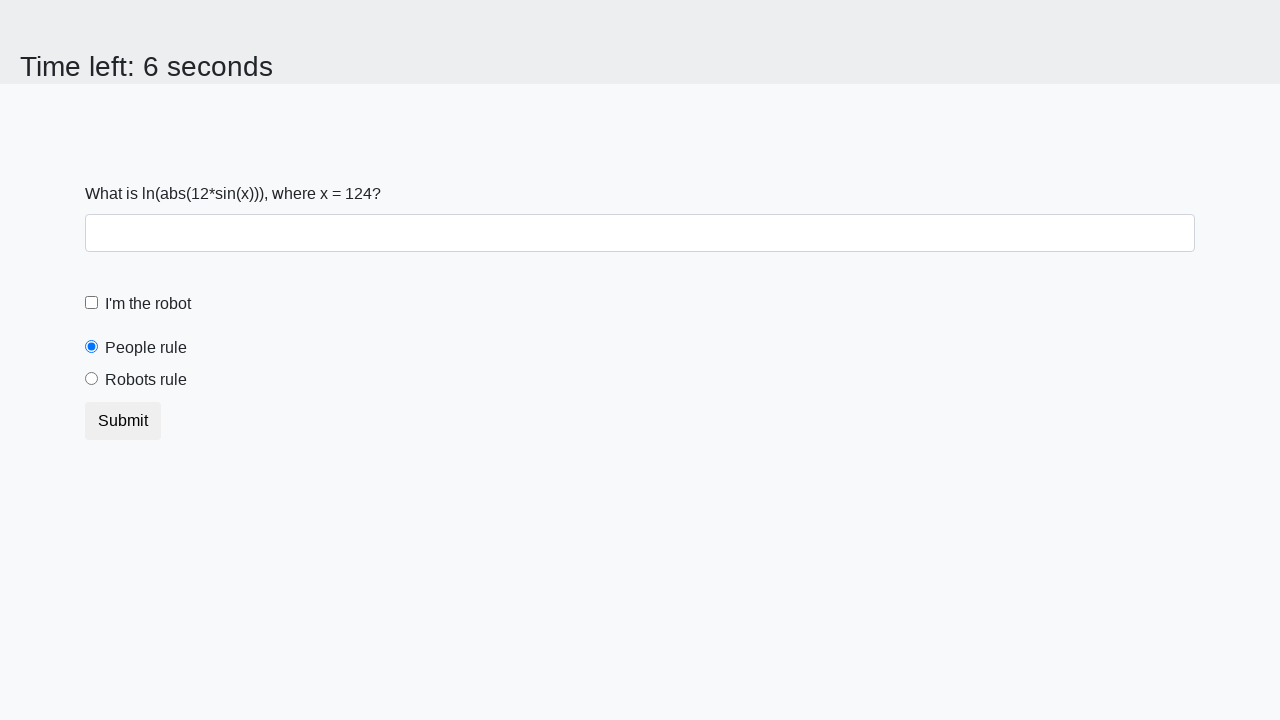

Filled answer field with calculated value: 2.480584308805649 on #answer
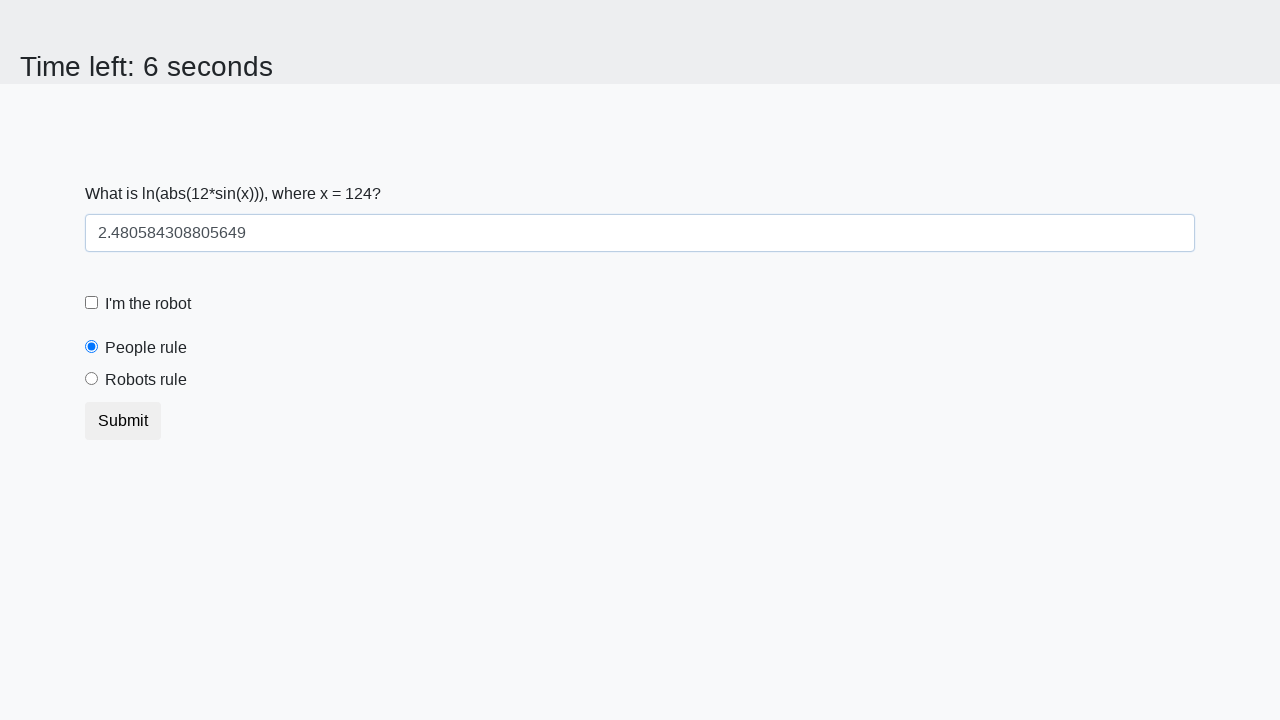

Clicked the robot checkbox at (92, 303) on #robotCheckbox
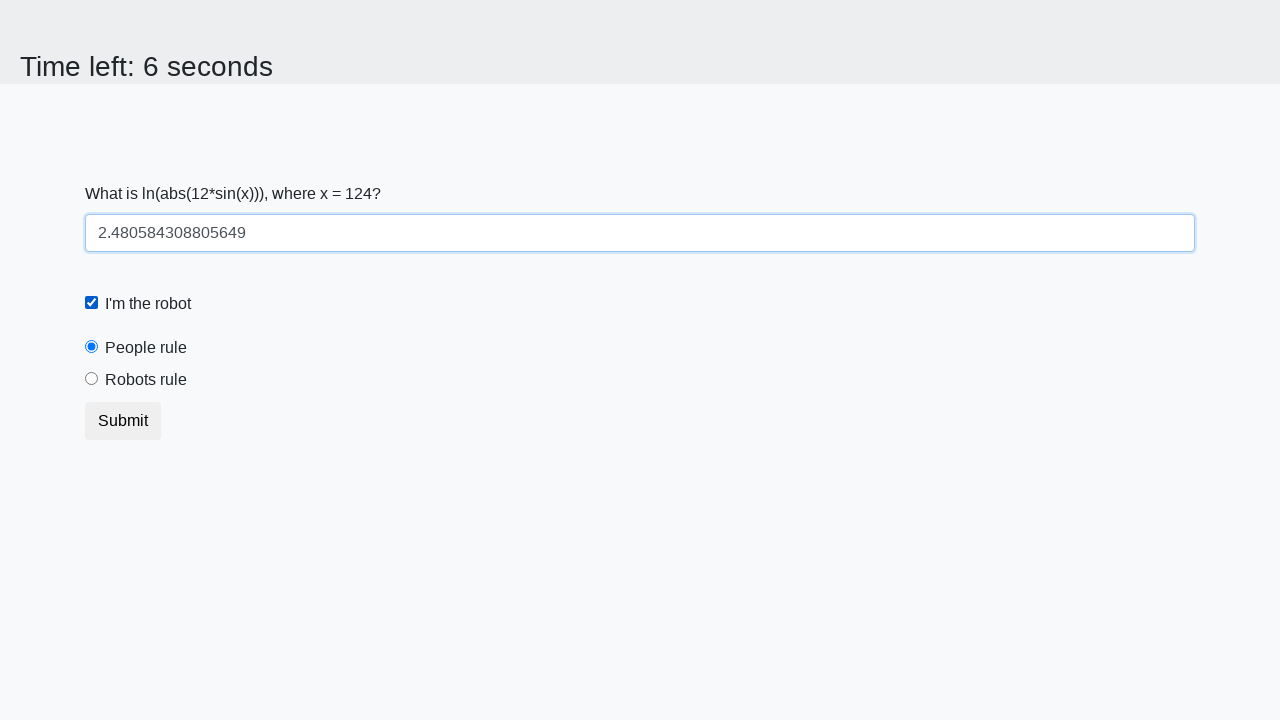

Clicked the robots rule radio button at (92, 379) on #robotsRule
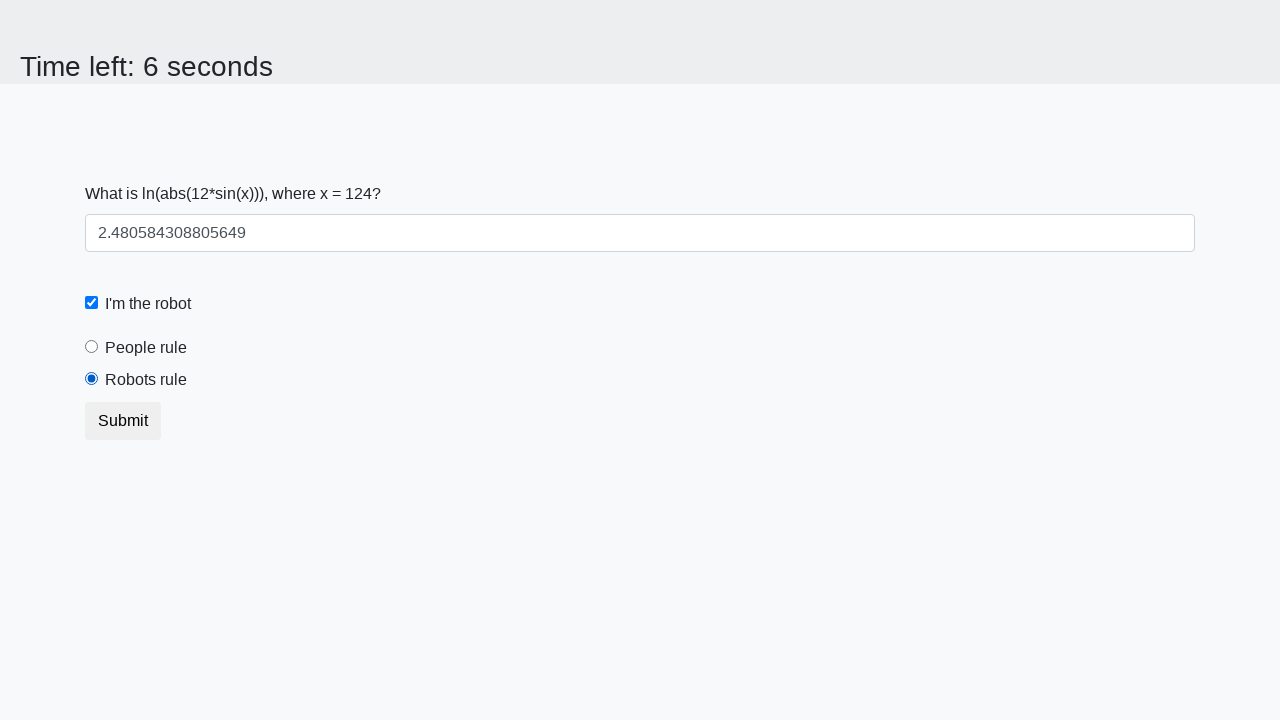

Clicked submit button to complete form at (123, 421) on button.btn
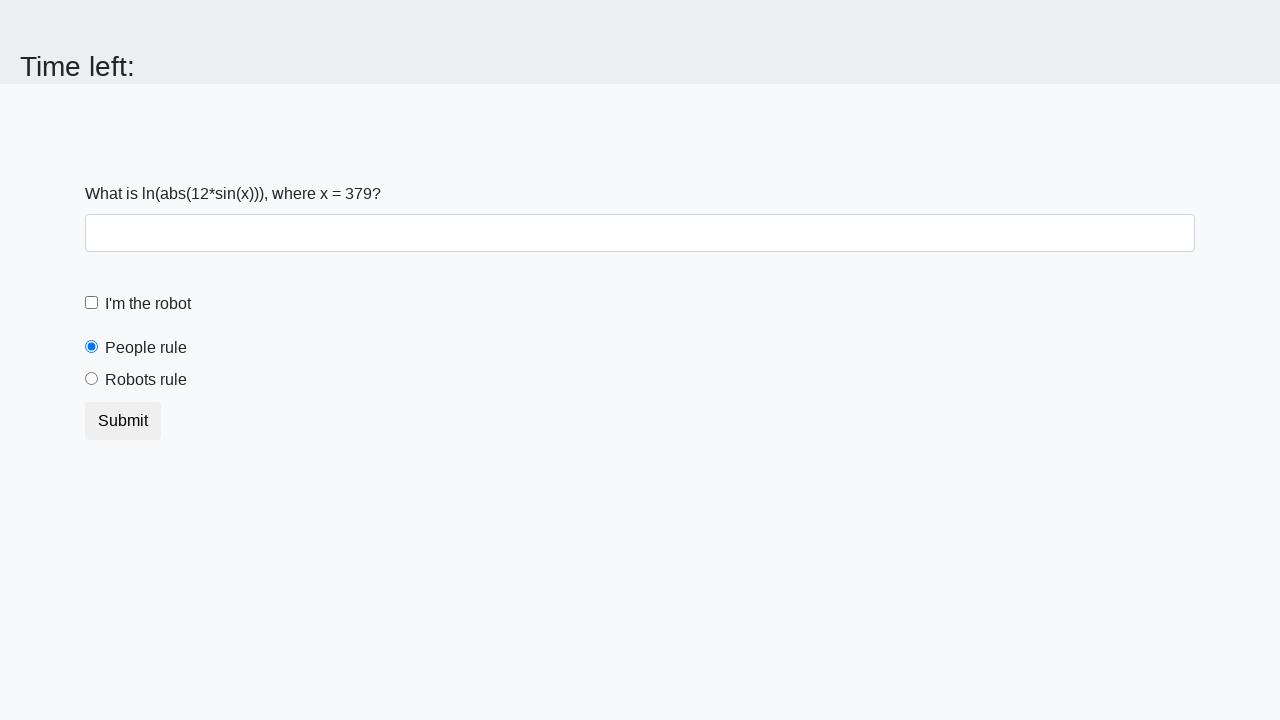

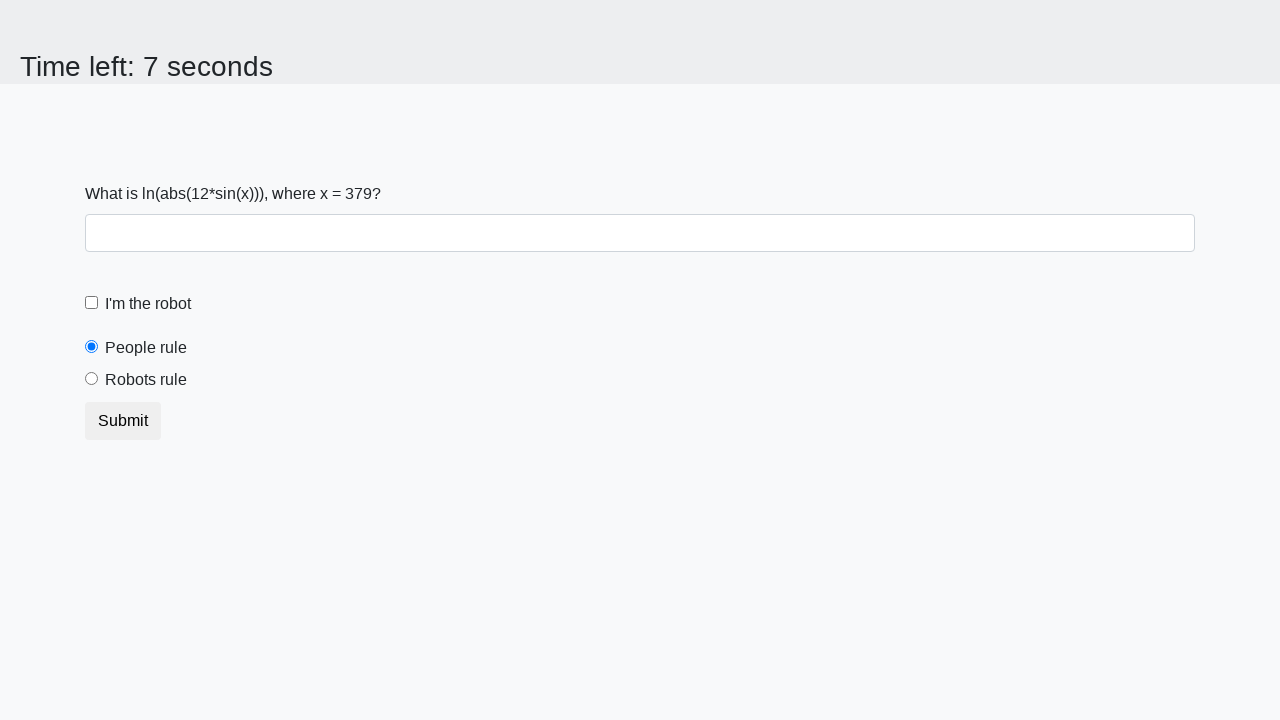